Demonstrates injecting jQuery and jQuery Growl into a page, then displaying various notification messages (plain, error, notice, warning) using JavaScript execution.

Starting URL: http://the-internet.herokuapp.com

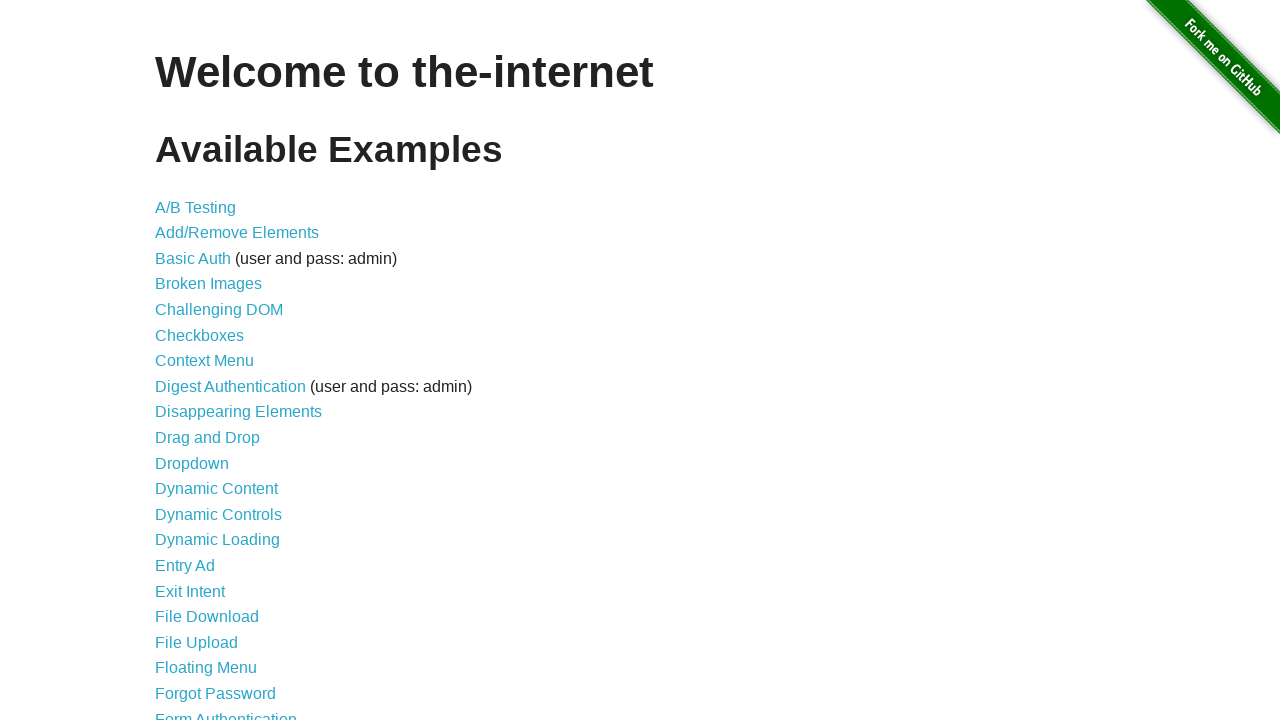

Injected jQuery library into page
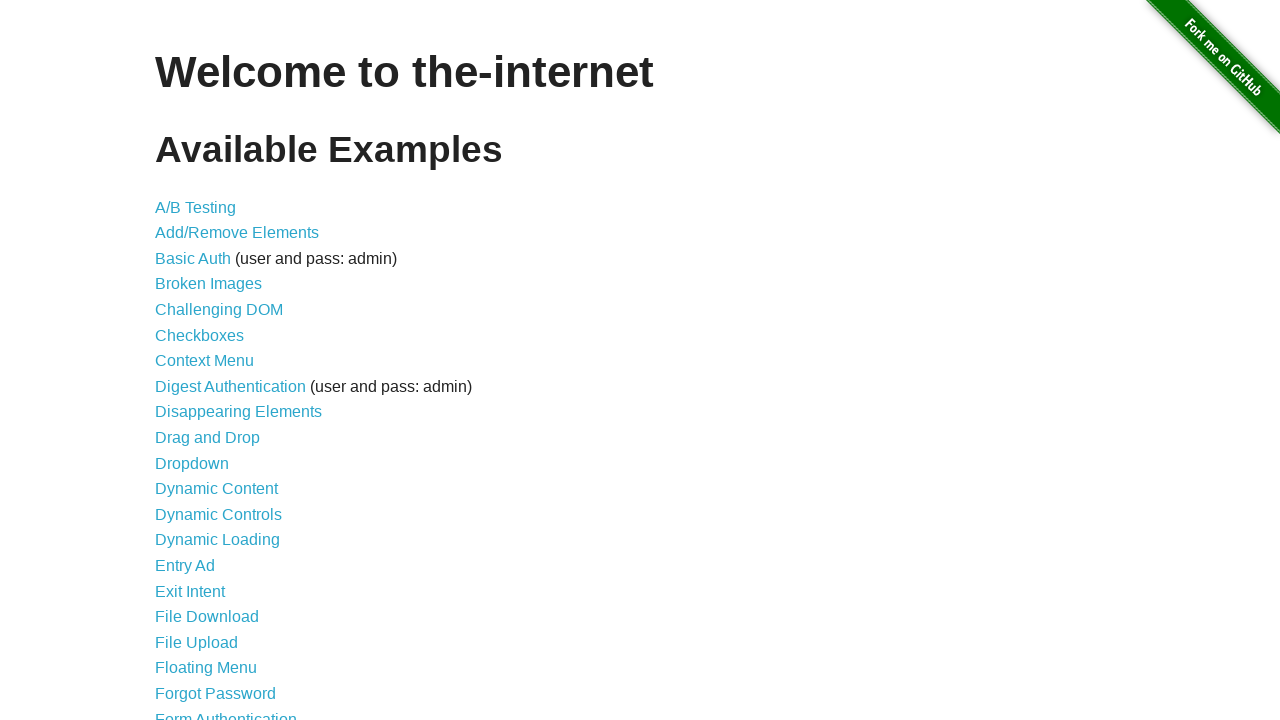

jQuery library loaded and ready
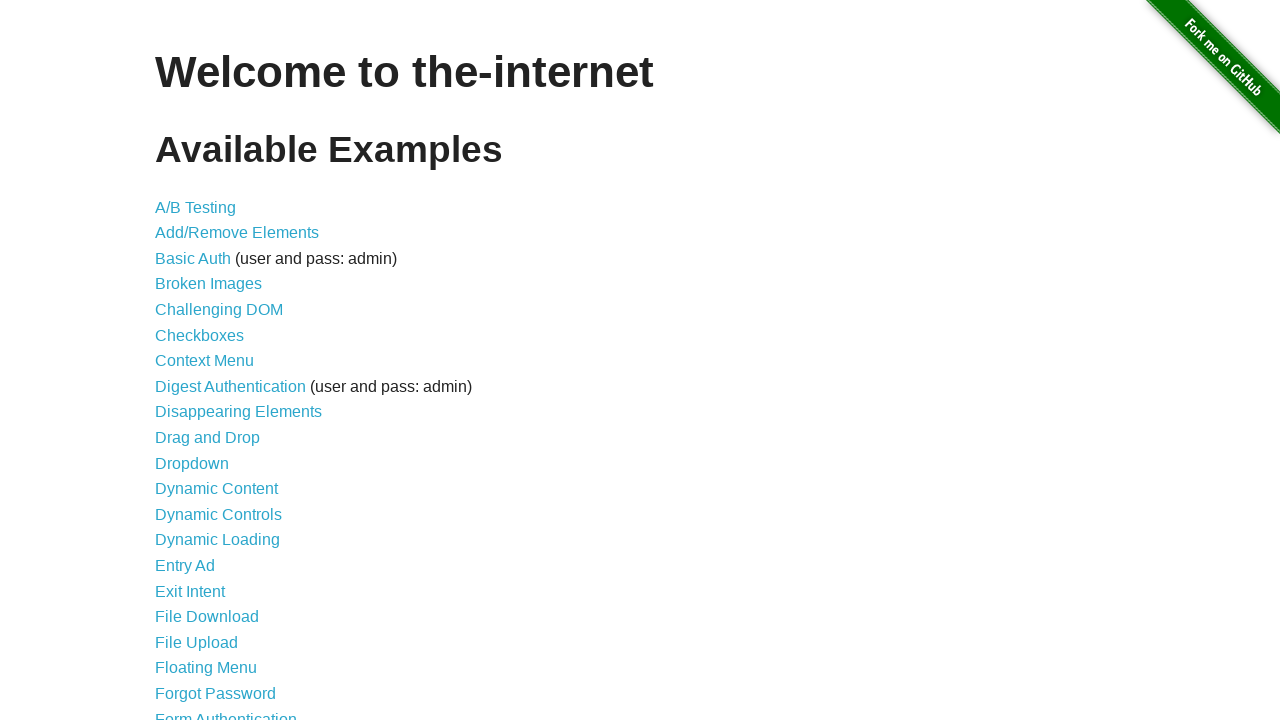

jQuery Growl script injected into page
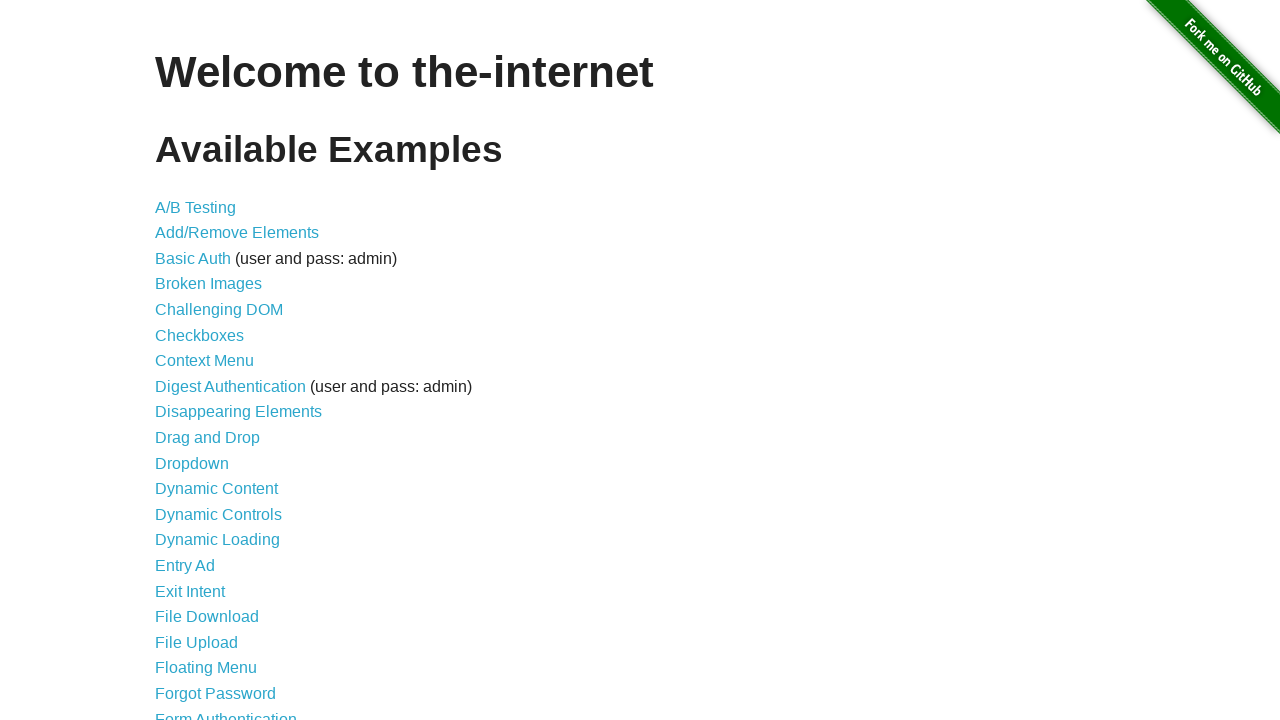

jQuery Growl CSS stylesheet added to page
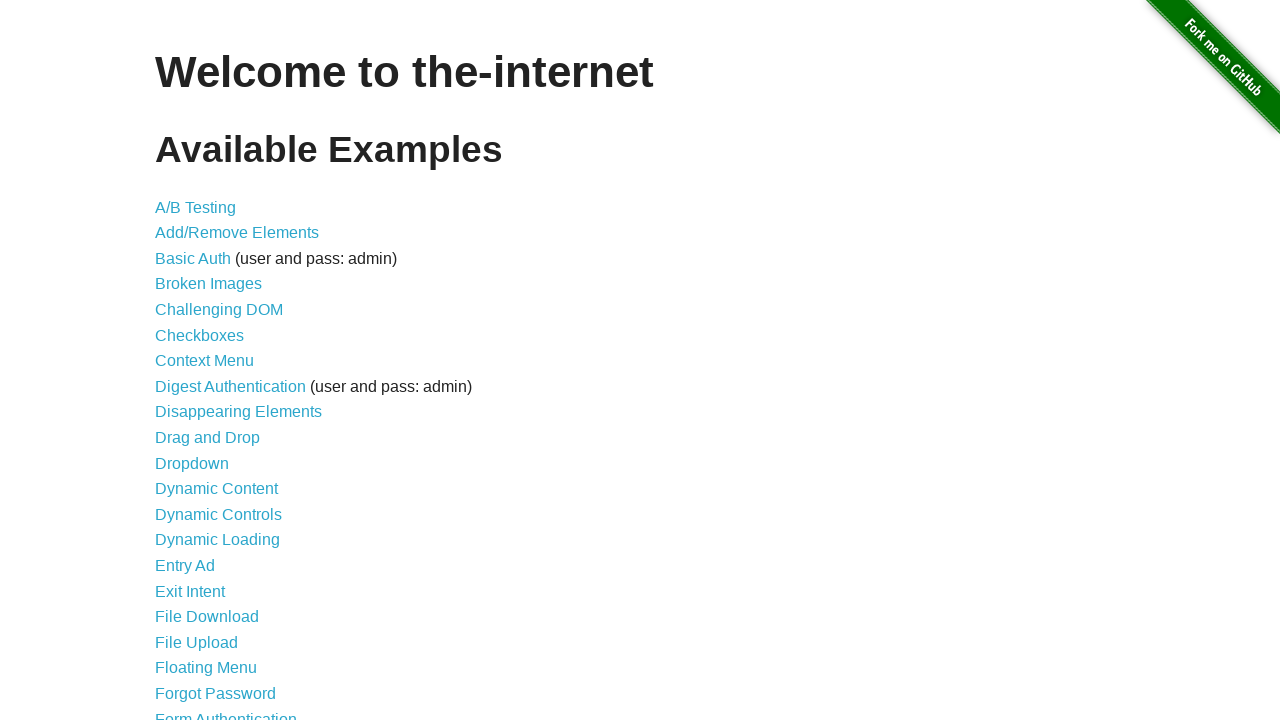

jQuery Growl library loaded and ready
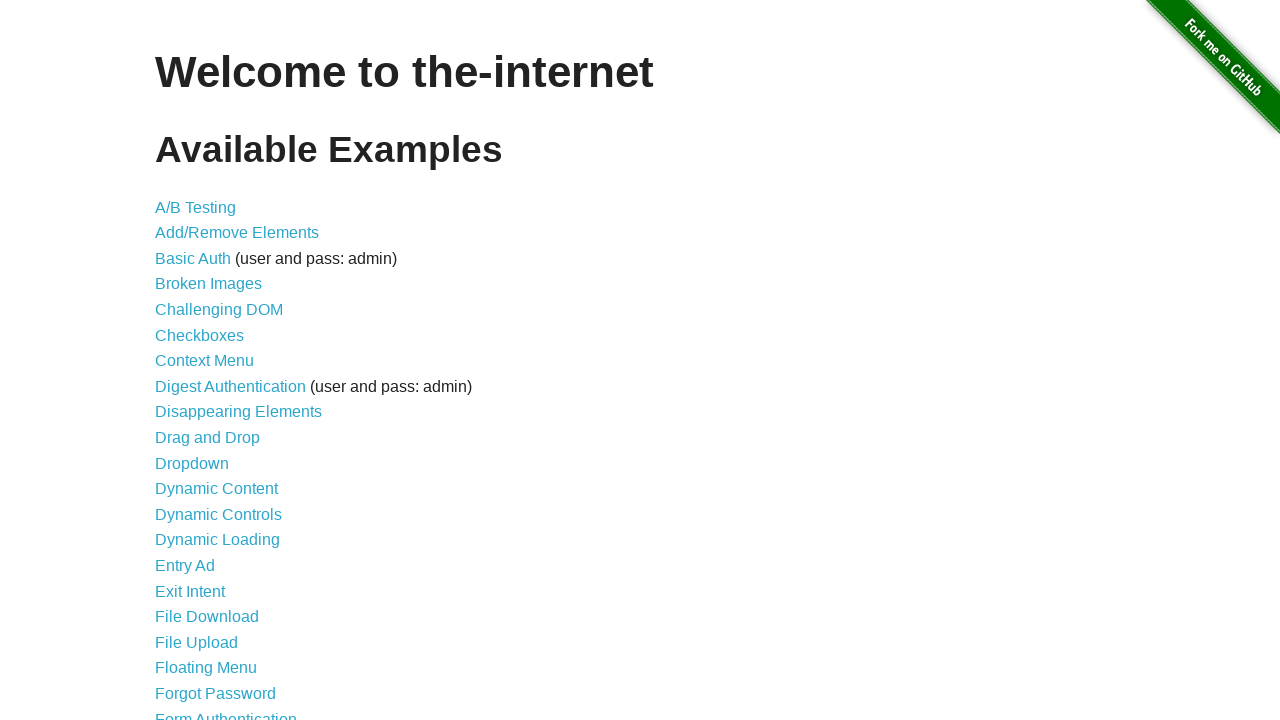

Displayed plain Growl notification with title 'GET' and message '/'
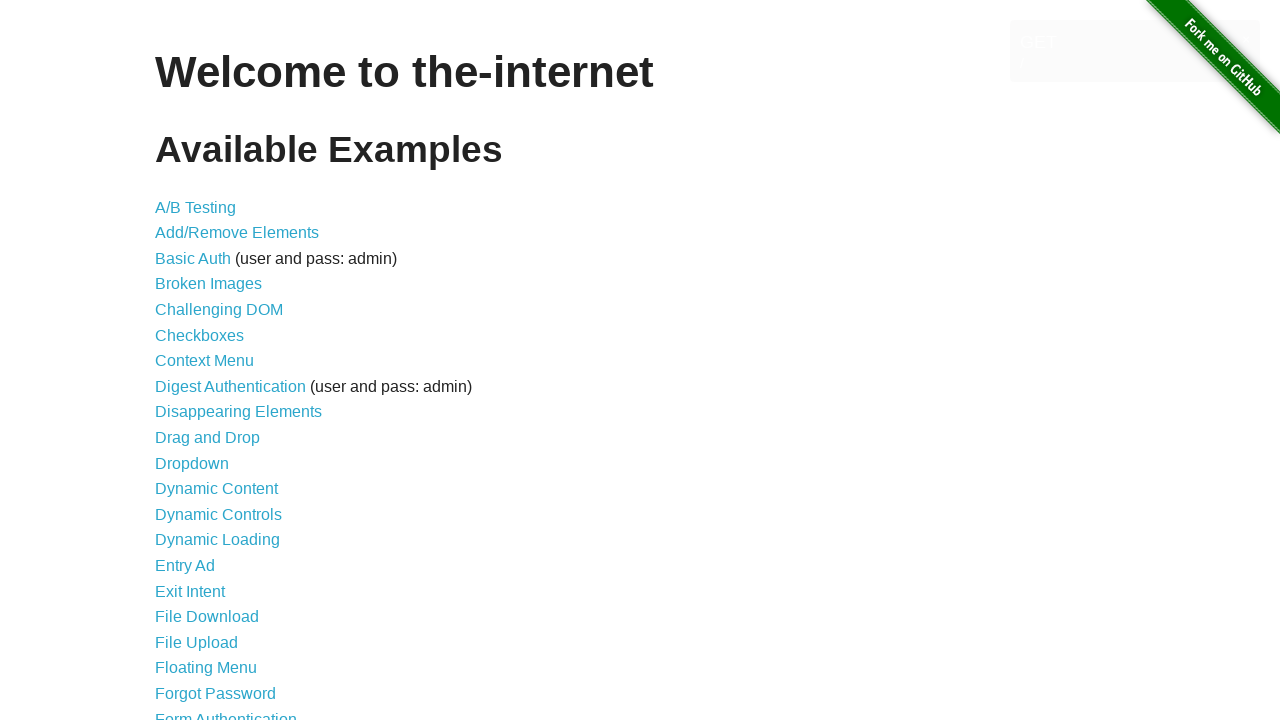

Displayed error Growl notification with title 'ERROR'
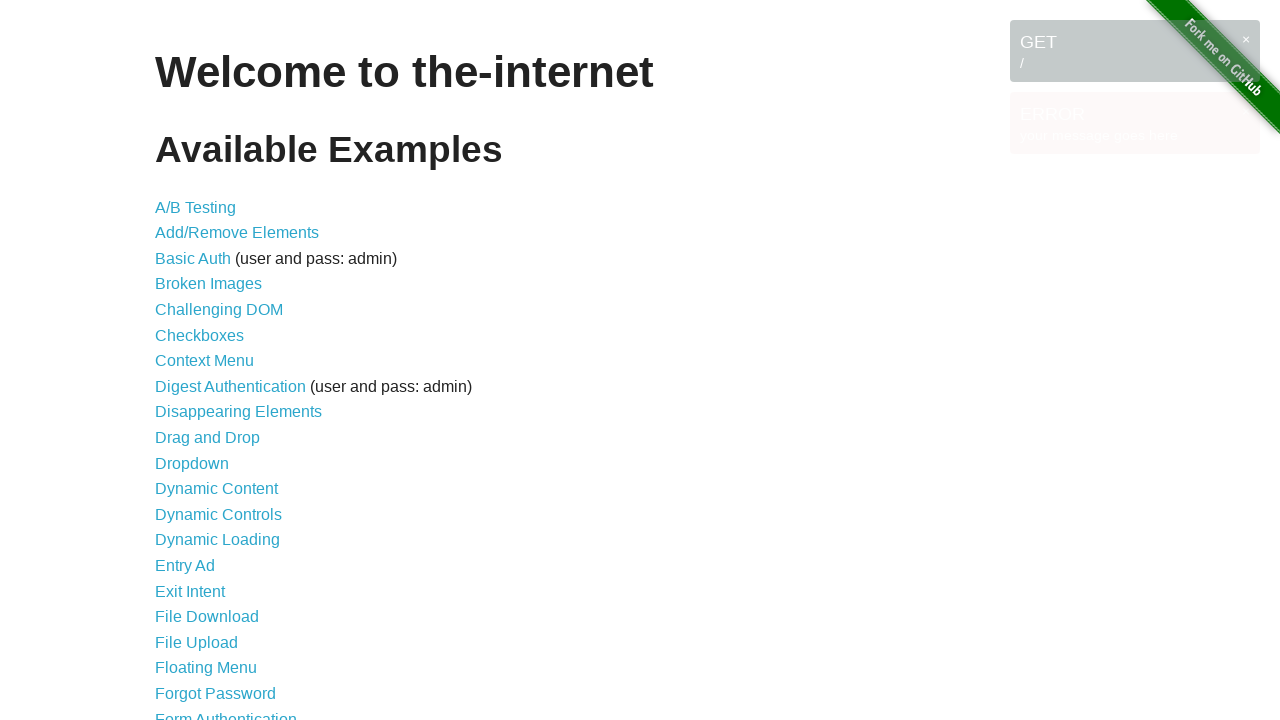

Displayed notice Growl notification with title 'Notice'
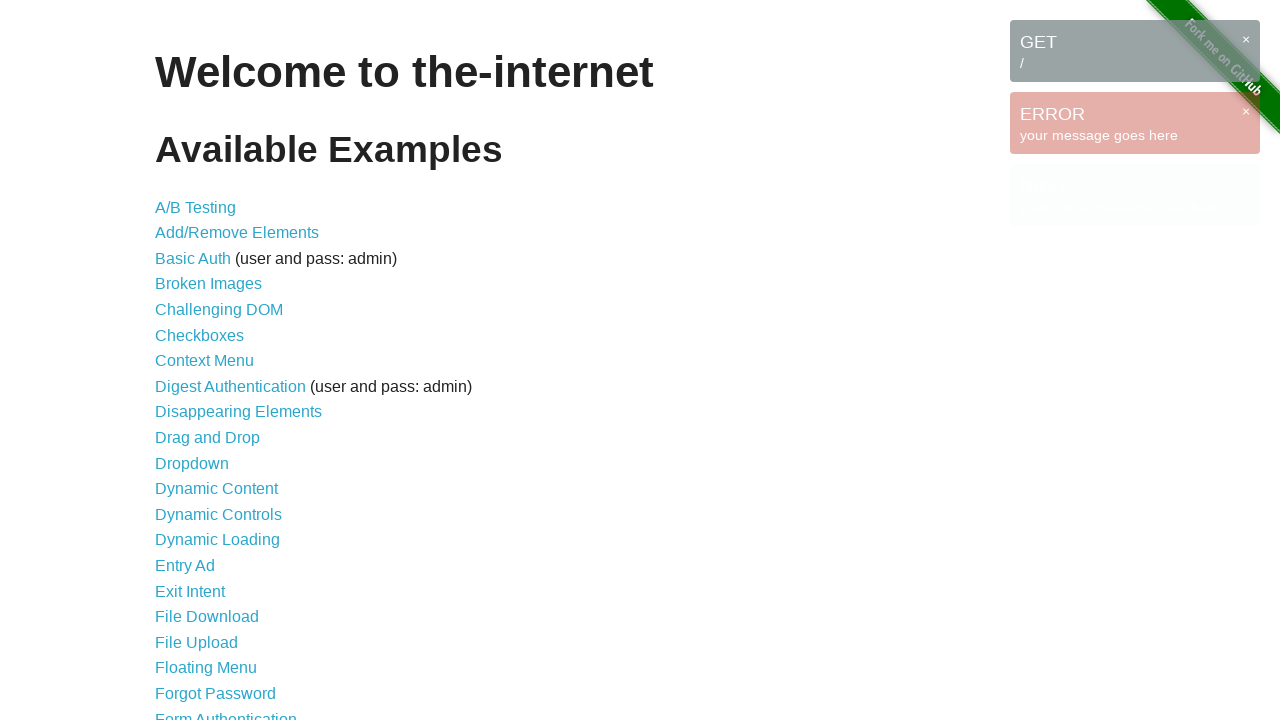

Displayed warning Growl notification with title 'Warning!'
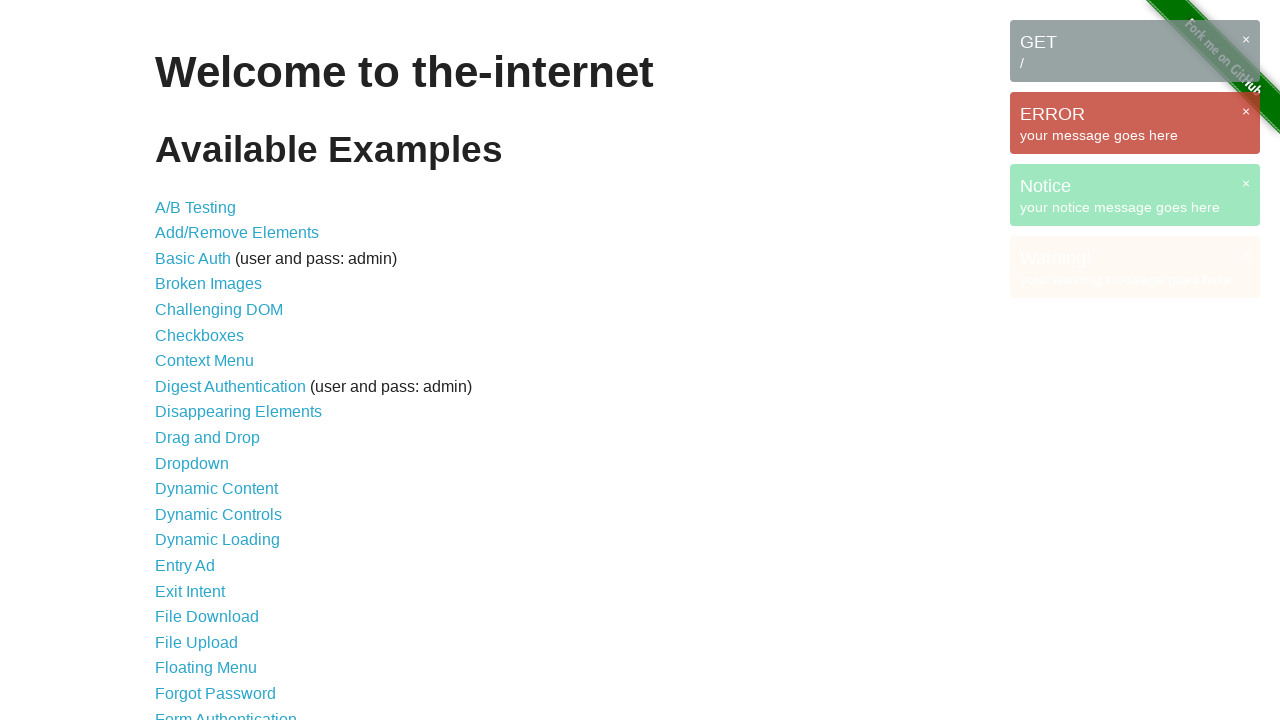

All Growl notifications displayed and visible on page
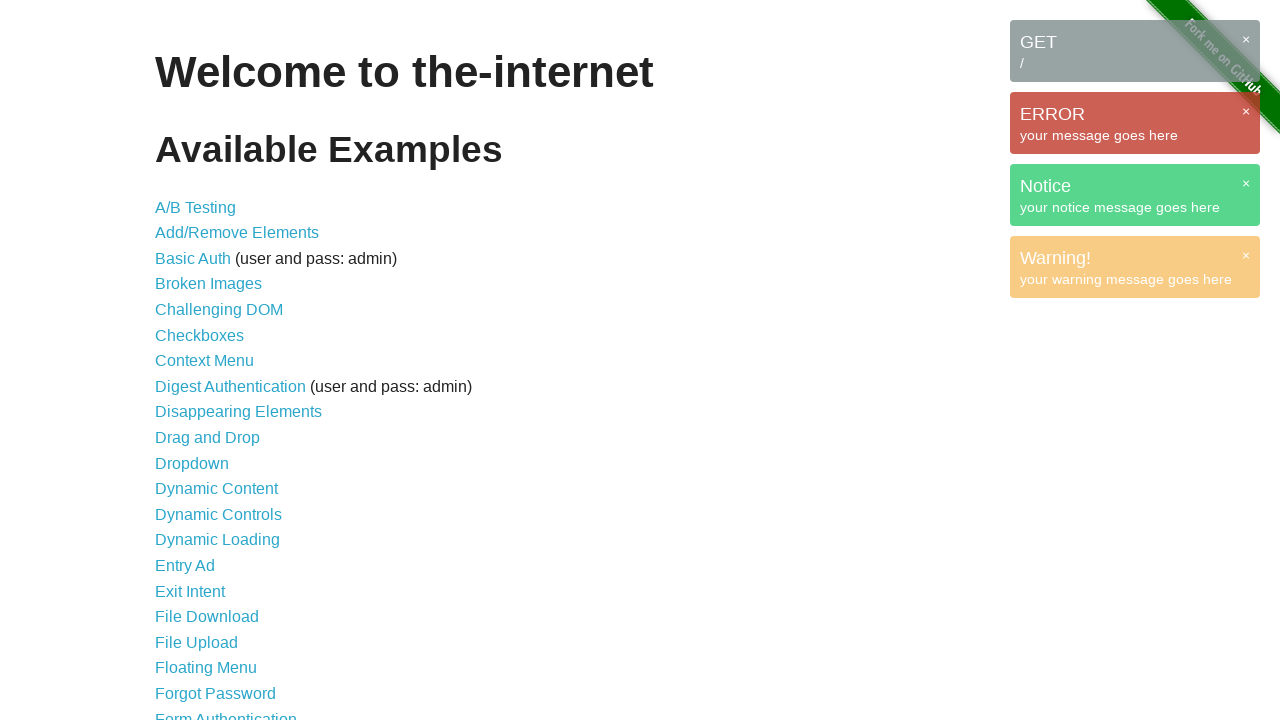

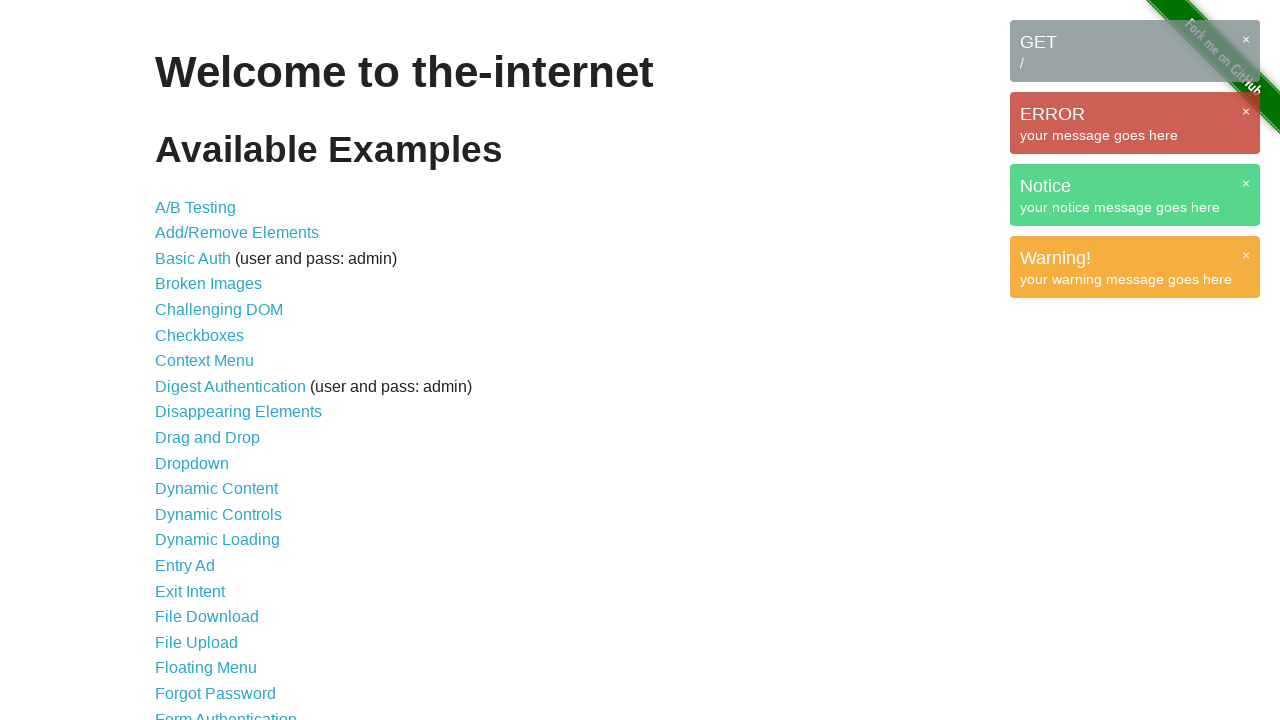